Navigates to VulcanValues stock page and waits for the page content to fully load, verifying that the page contains expected content indicators related to stock/pricing information.

Starting URL: https://vulcanvalues.com/grow-a-garden/stock

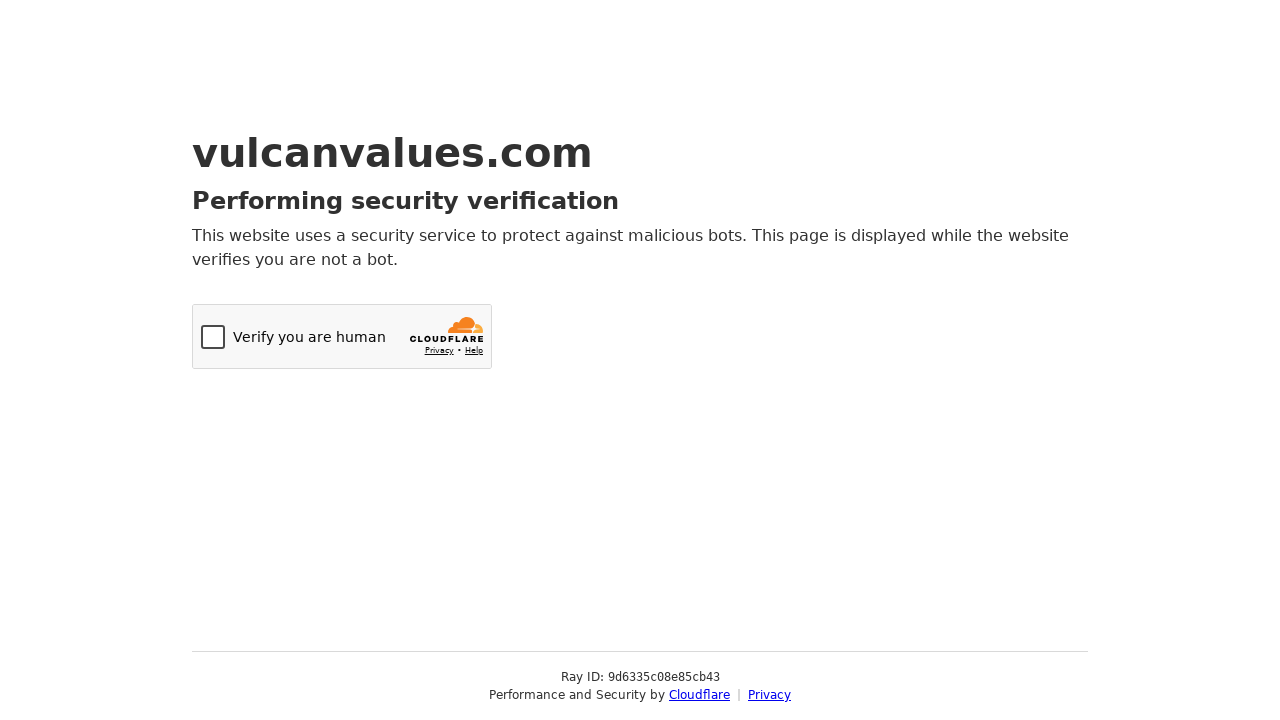

Navigated to VulcanValues stock page
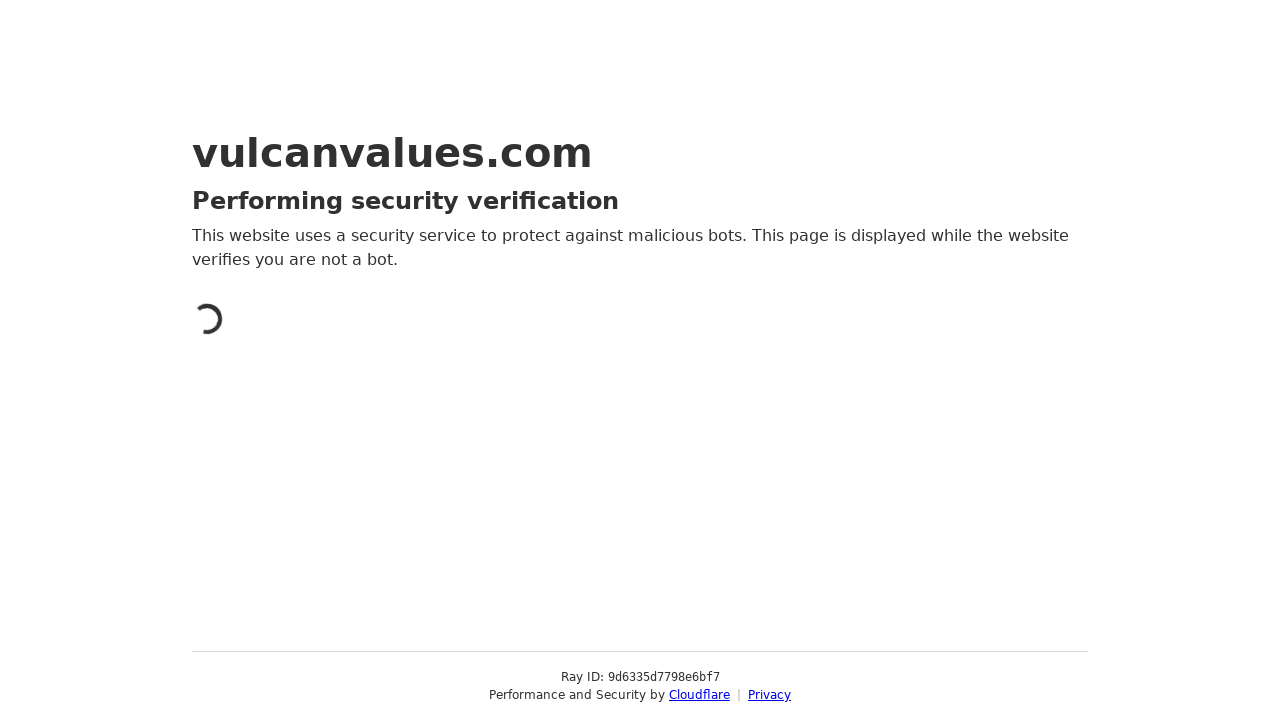

Waited for network idle state - page resources fully loaded
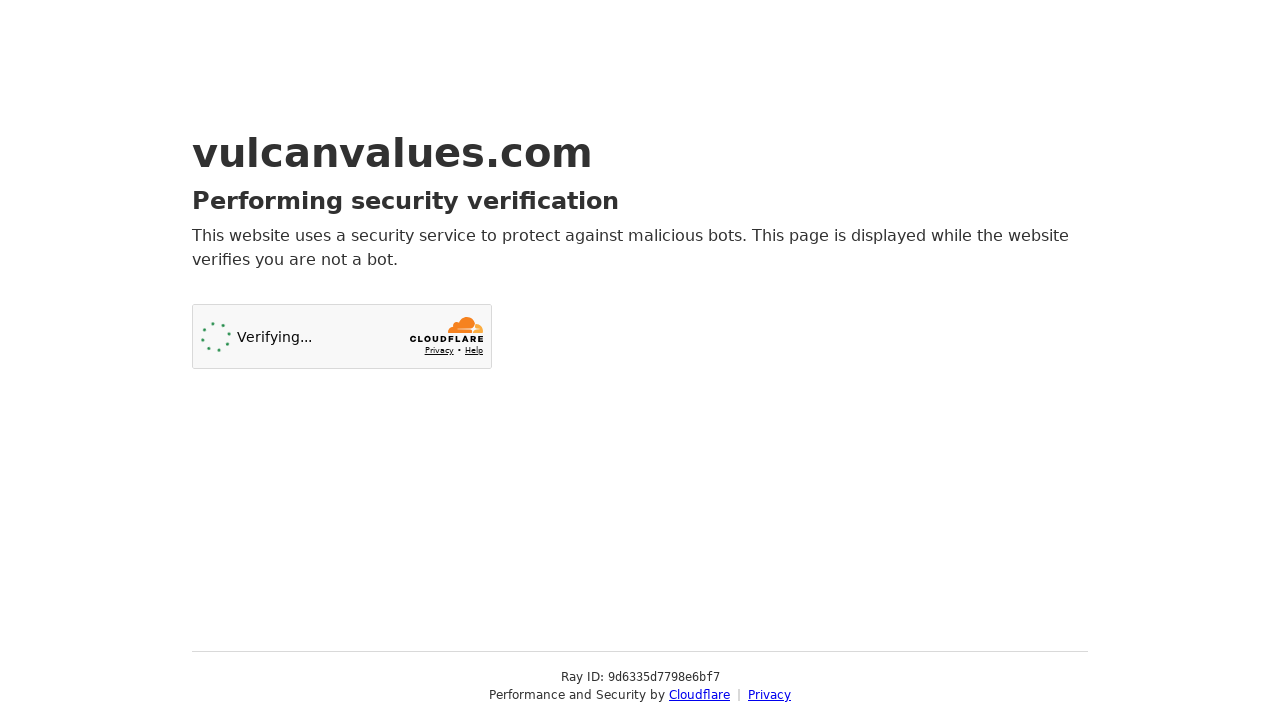

Verified body element is visible on the page
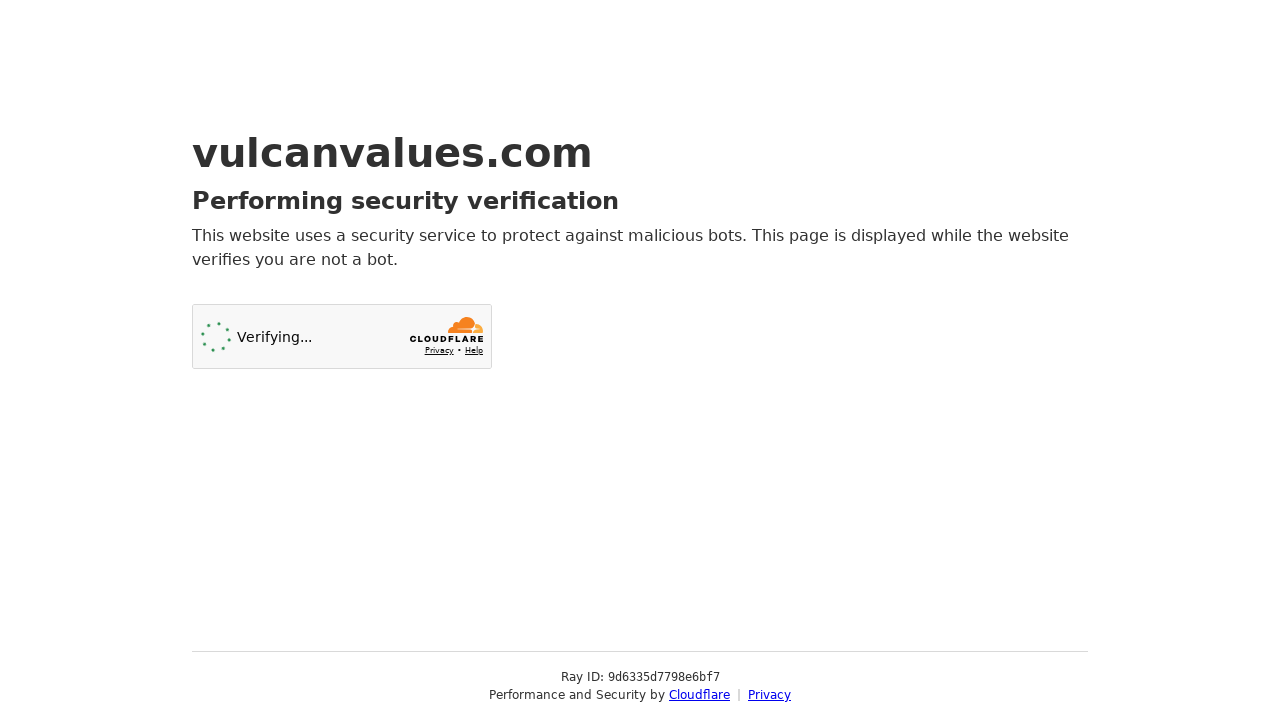

Waited 3 seconds for dynamic content to fully render
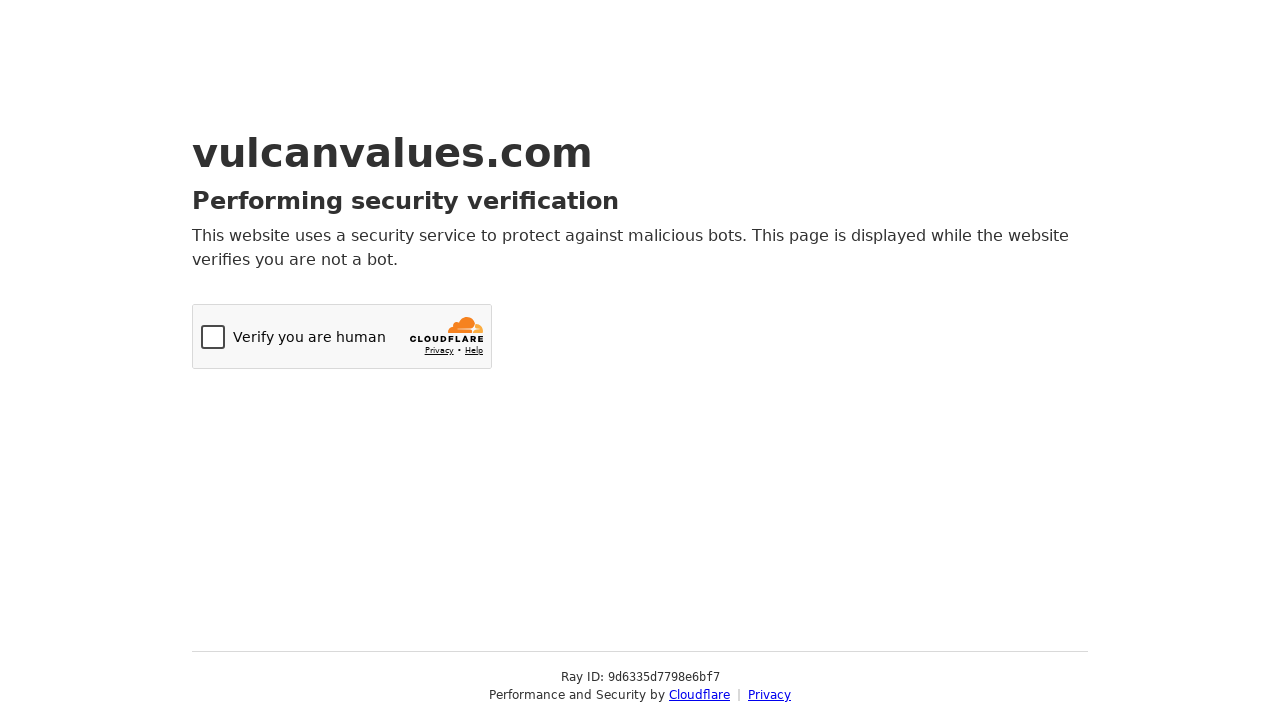

Retrieved page content for validation
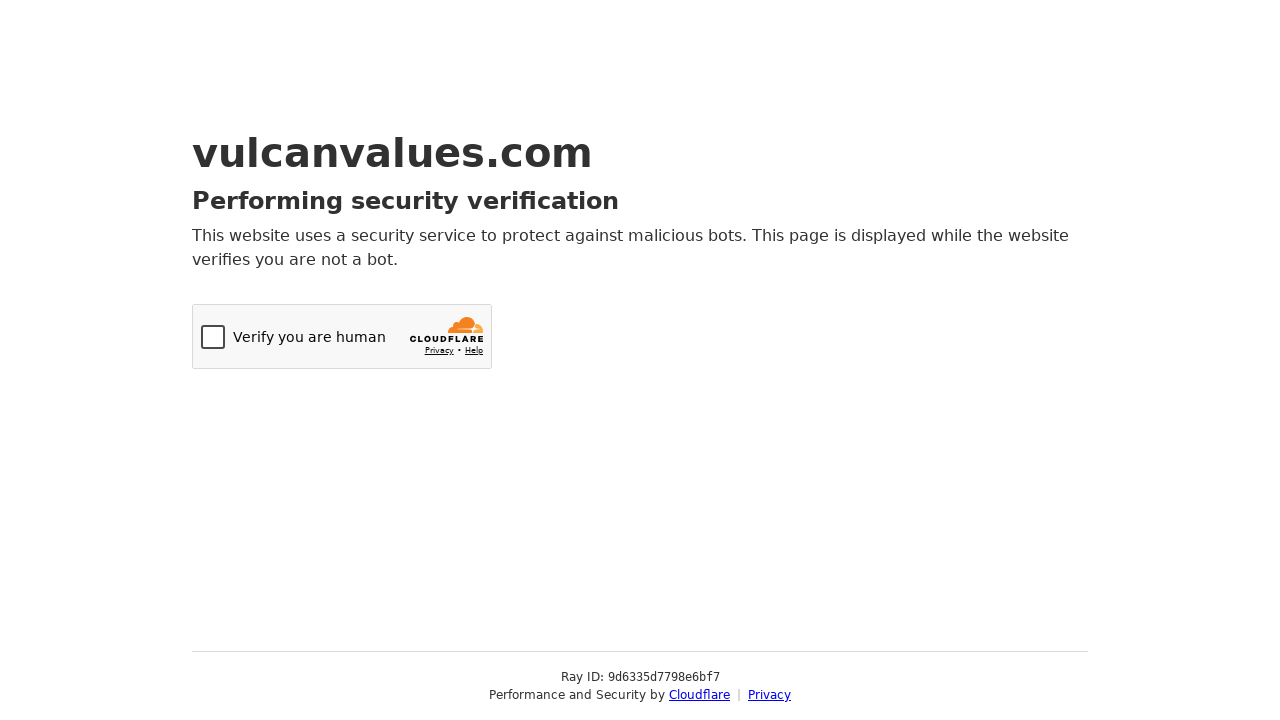

Verified page content is substantial (>1000 characters) - stock page loaded successfully
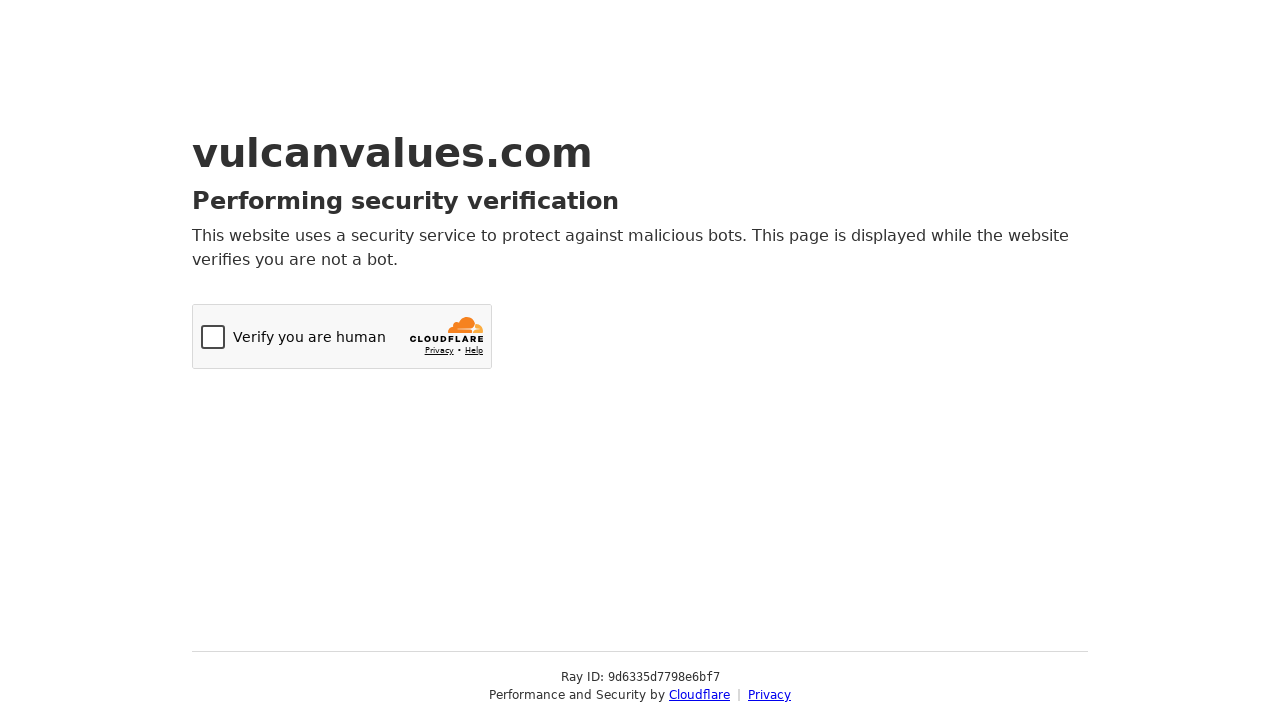

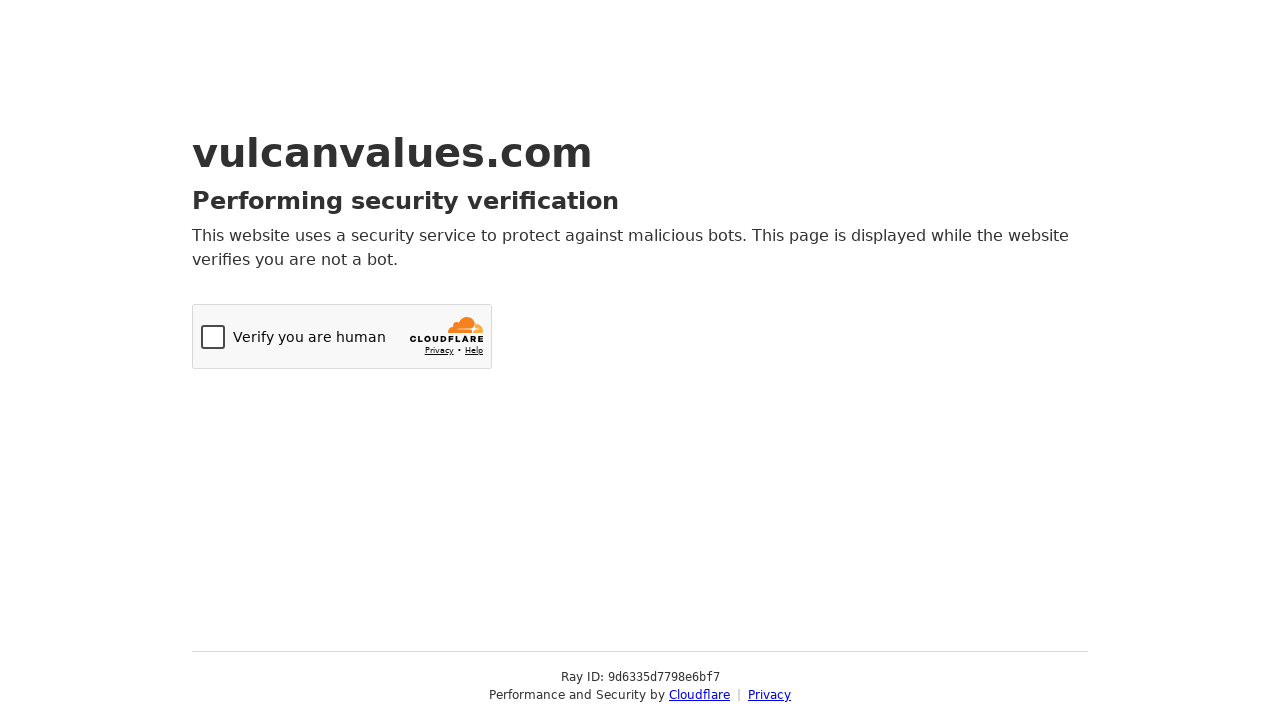